Tests dropdown functionality on a practice page including single select dropdowns (selecting by visible text and by value) and multi-select dropdowns (selecting multiple options and deselecting)

Starting URL: https://letcode.in/dropdowns

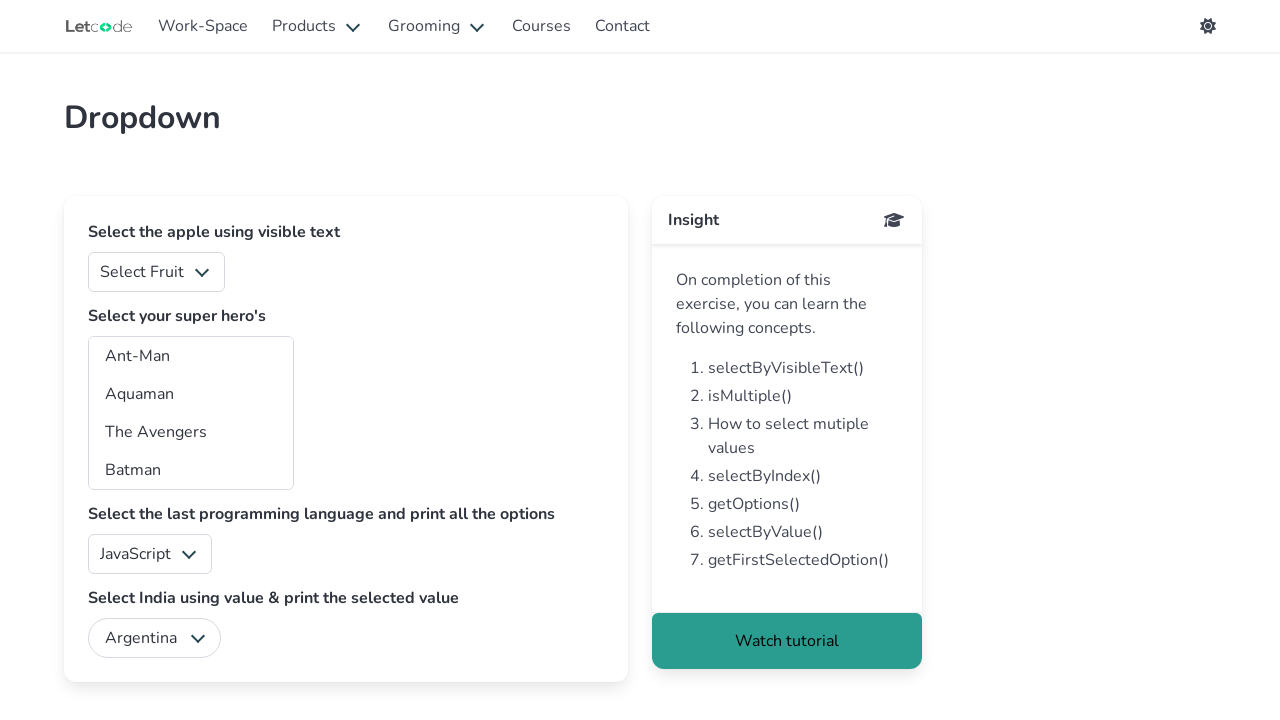

Selected 'Apple' from fruits dropdown by visible text on #fruits
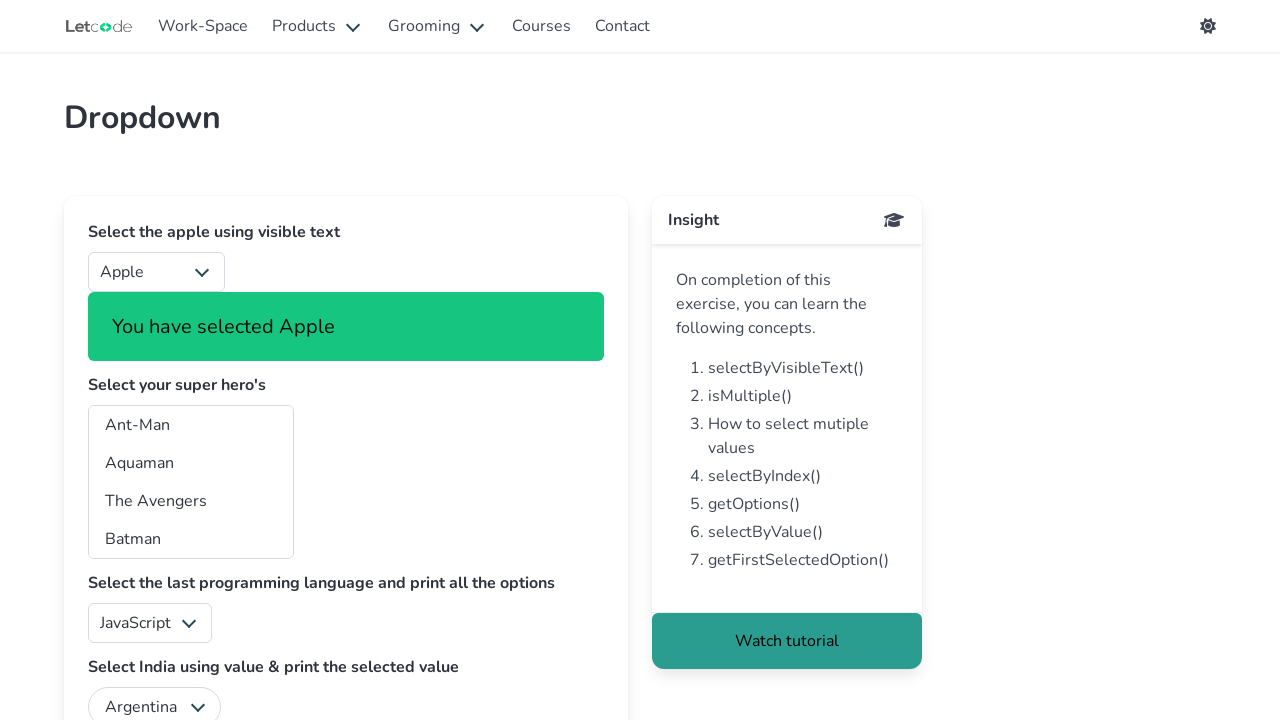

Confirmed 'Apple' selection with visible confirmation text
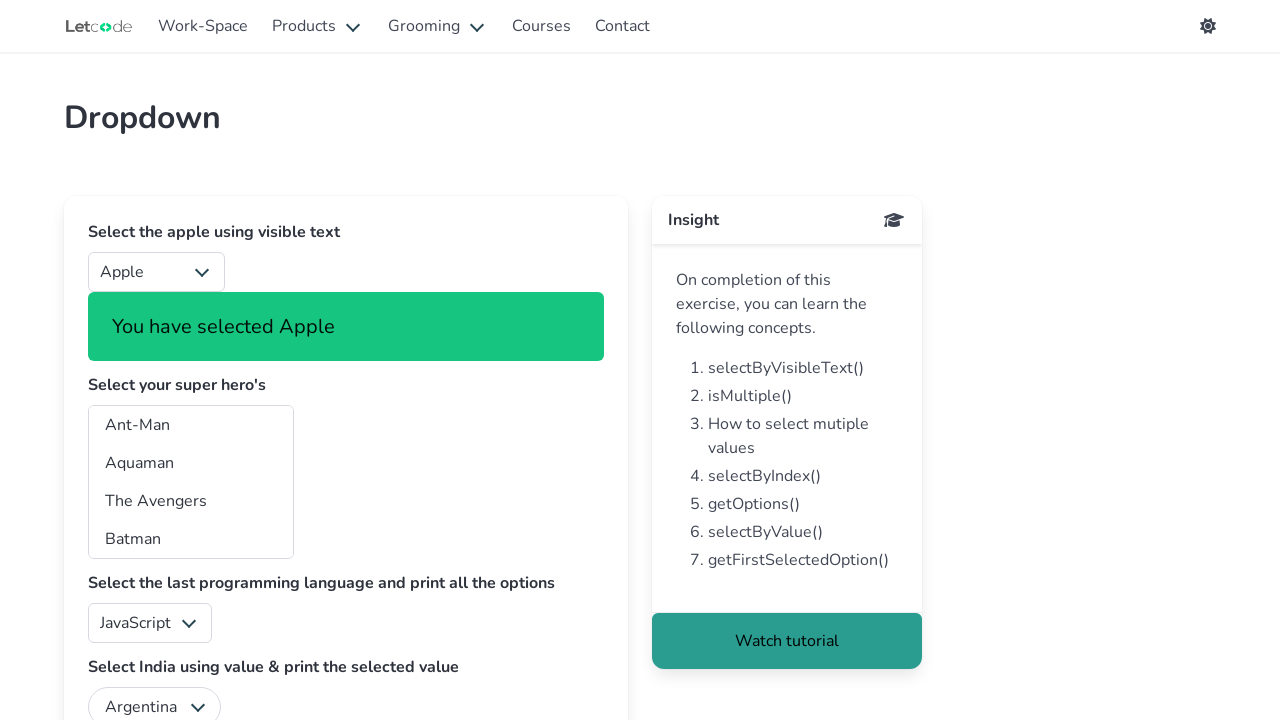

Selected 'Mango' from fruits dropdown by visible text on #fruits
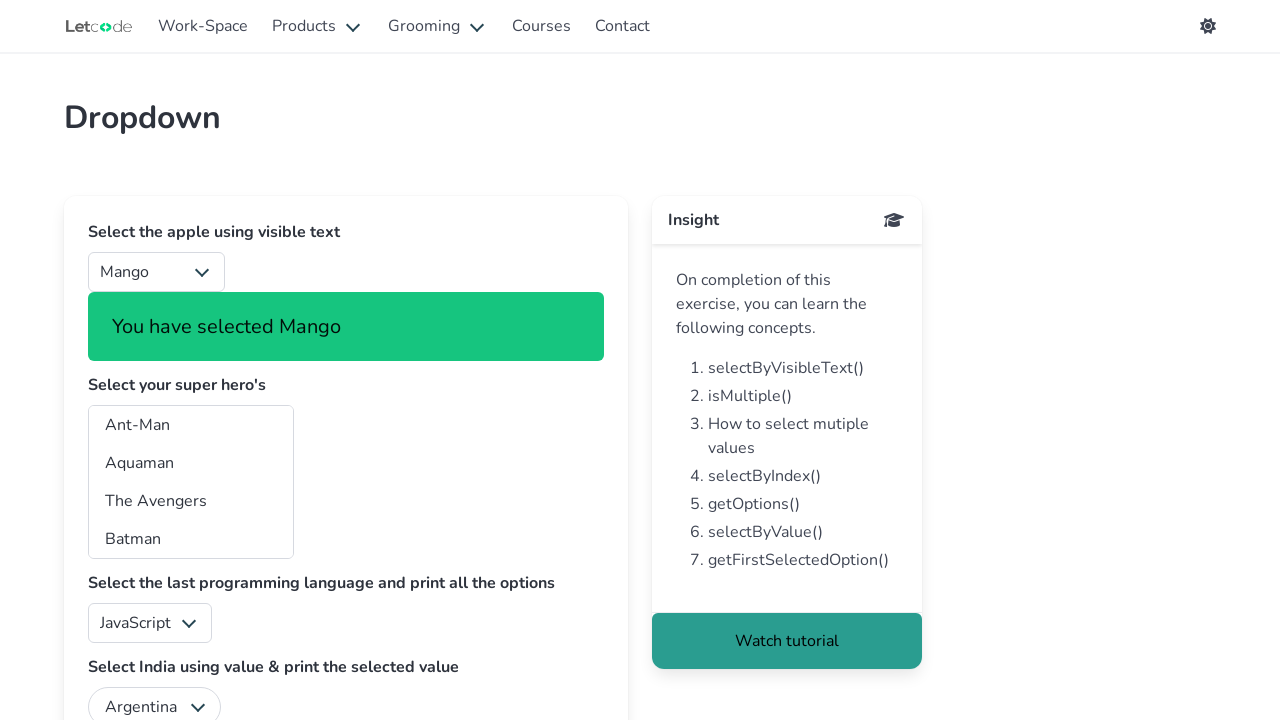

Confirmed 'Mango' selection with visible confirmation text
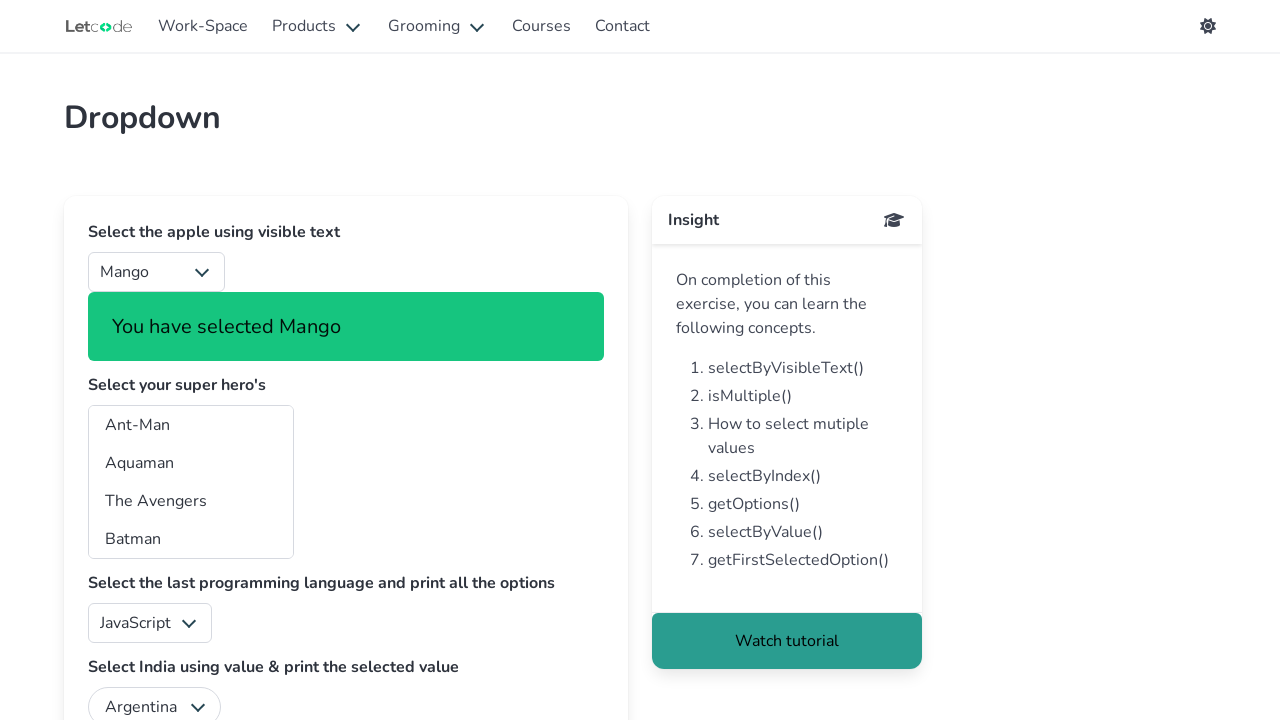

Selected 'India' from country dropdown by value on #country
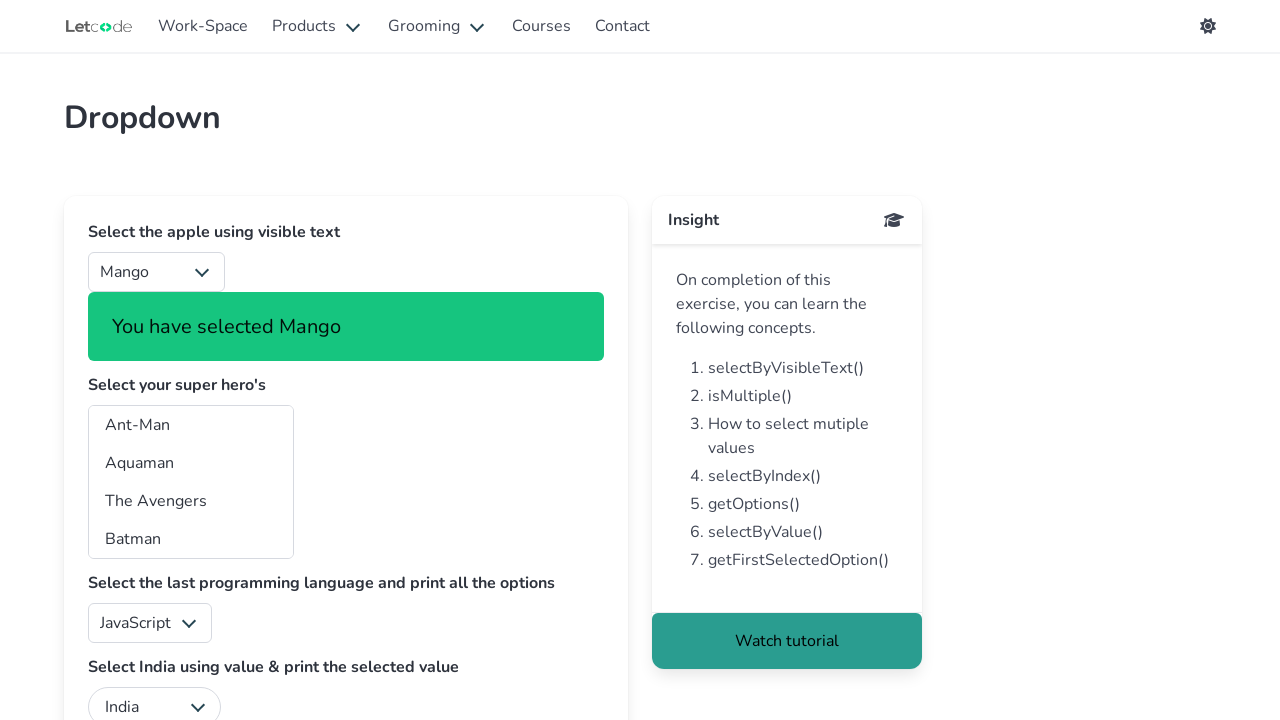

Selected superhero at index 1 from multi-select dropdown on #superheros
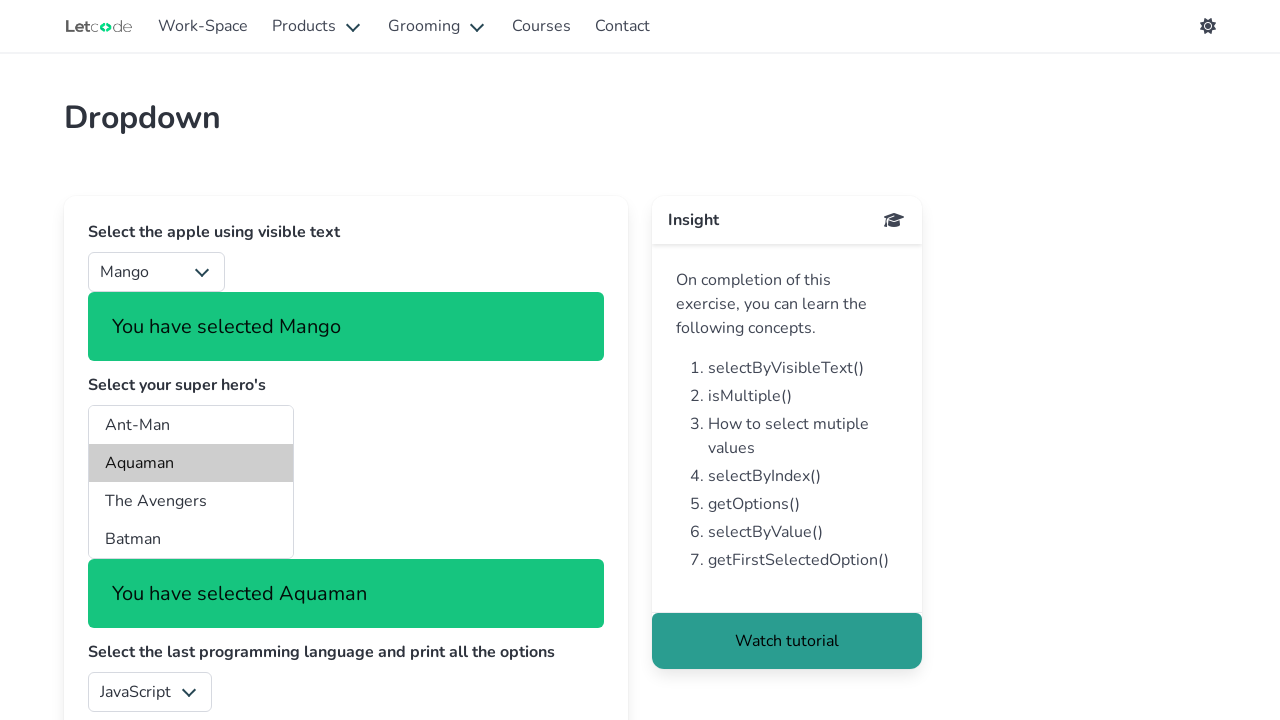

Selected 'Batman' (value='bt') from multi-select dropdown on #superheros
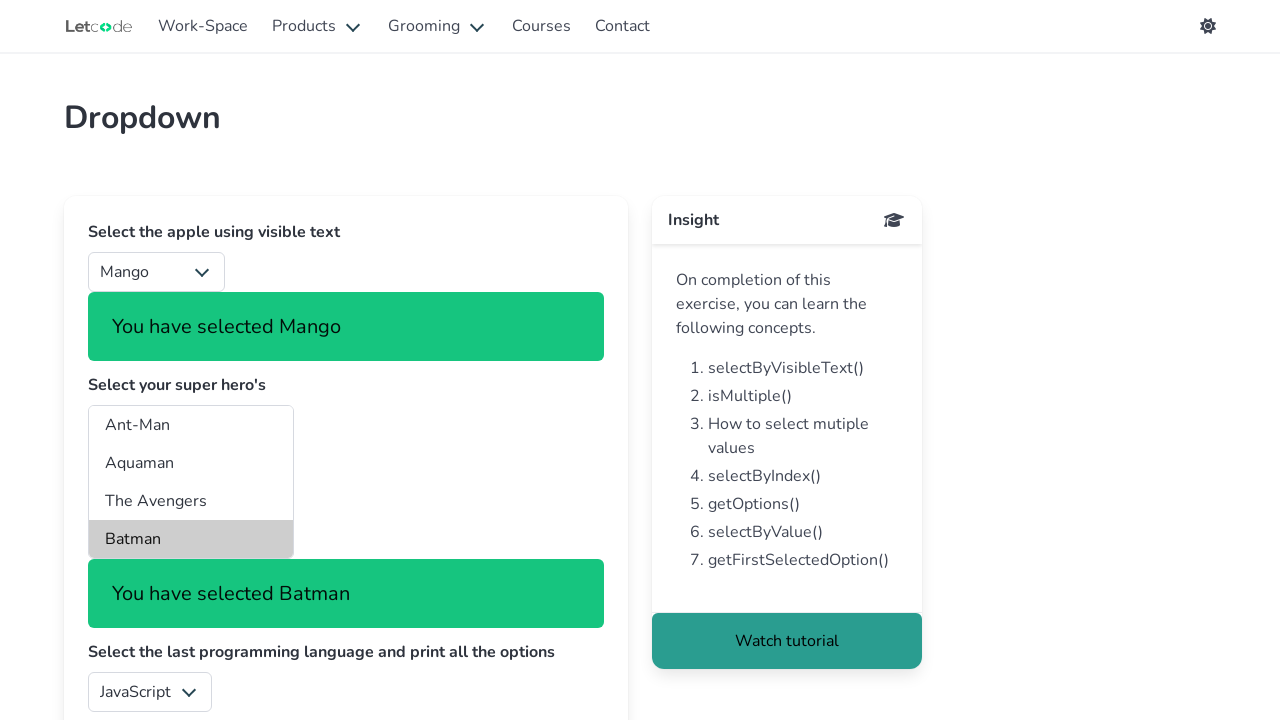

Deselected index 1 option by reselecting only 'Batman' in multi-select dropdown on #superheros
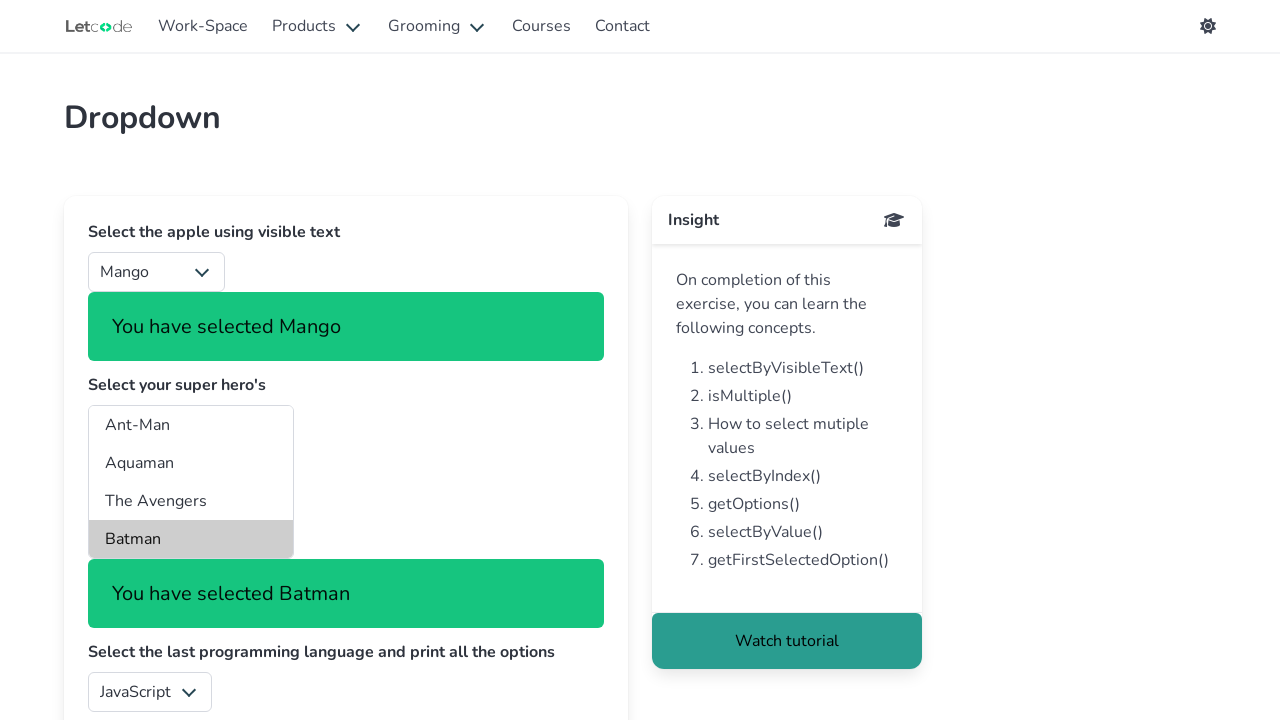

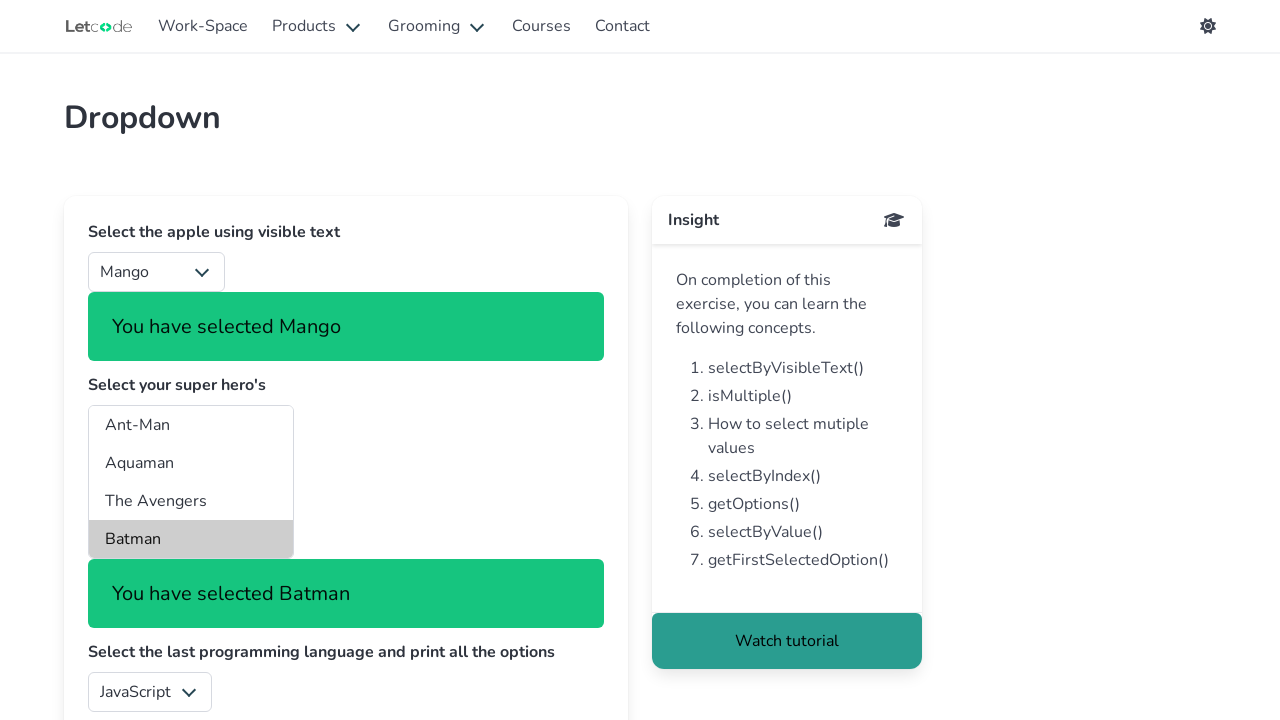